Tests dropdown navigation and search functionality by clicking on dropdown menu, navigating to Examples, and searching for "Test Cases"

Starting URL: https://practice.expandtesting.com/dropdown

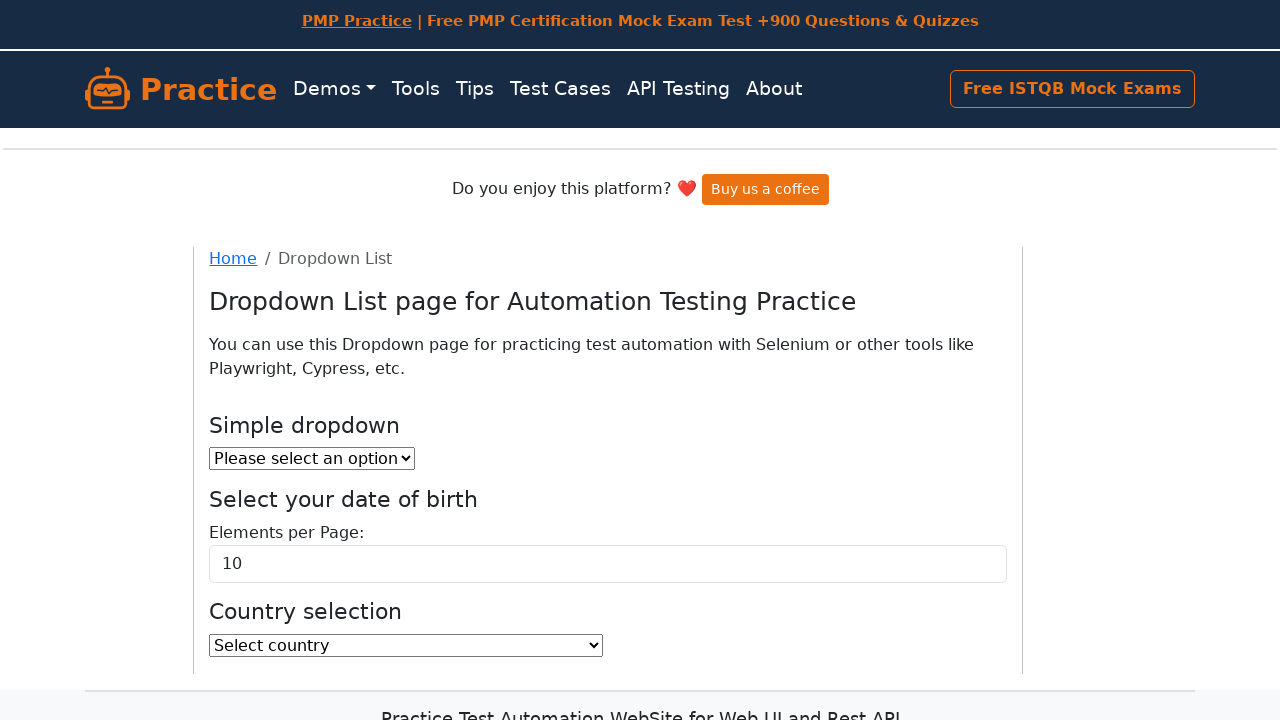

Clicked on examples dropdown menu at (334, 89) on a#examples-dropdown
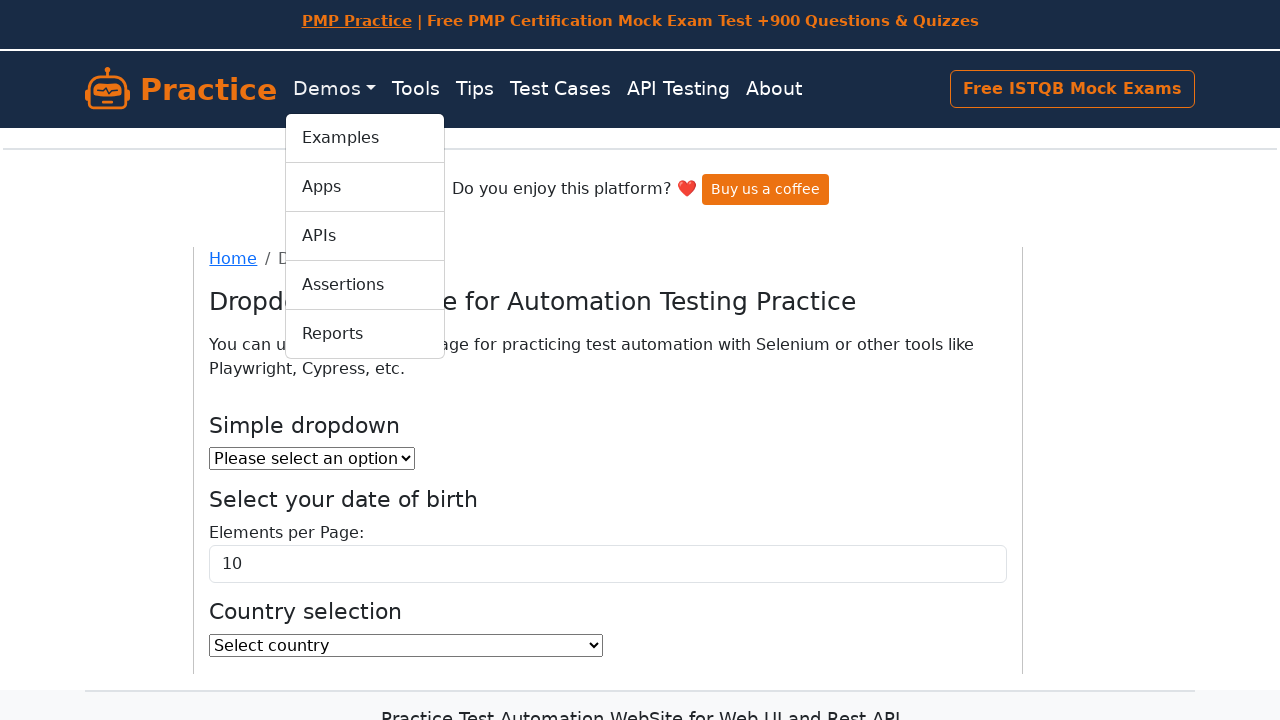

Waited for dropdown to open
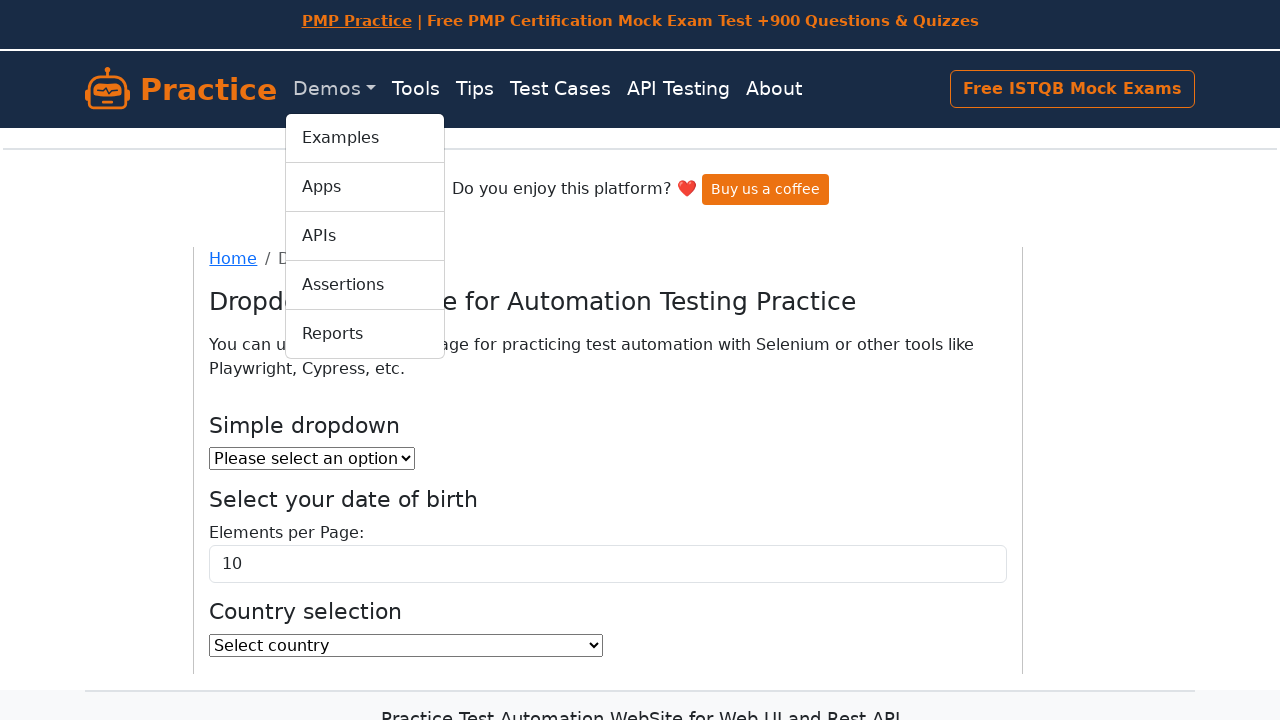

Clicked on Examples link in dropdown at (365, 138) on a:has-text('Examples')
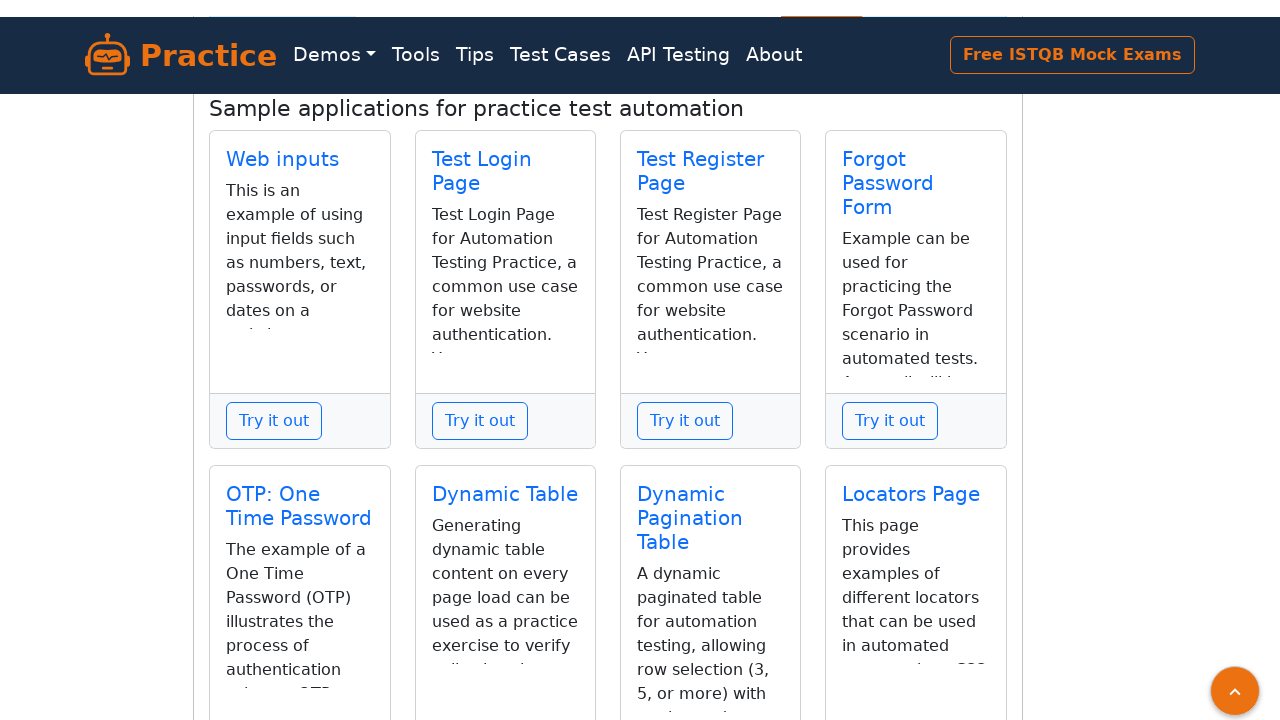

Search input field appeared after navigation
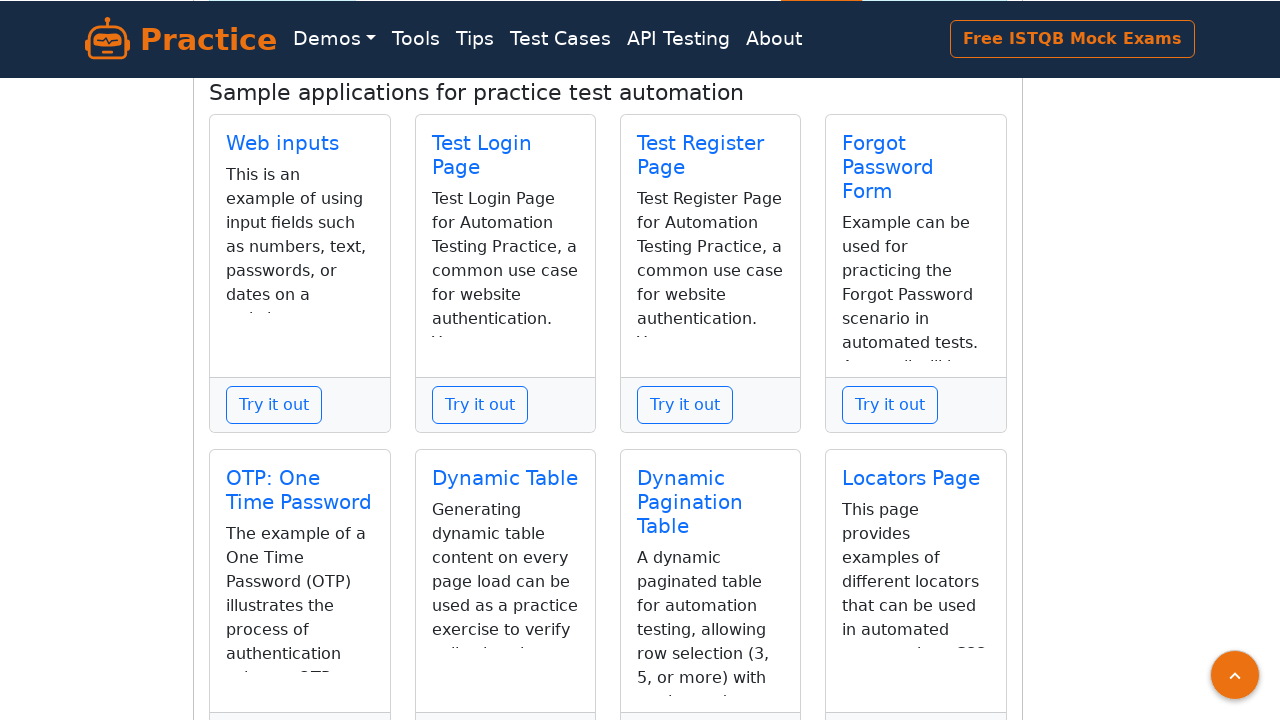

Filled search input with 'Test Cases' on #search-input
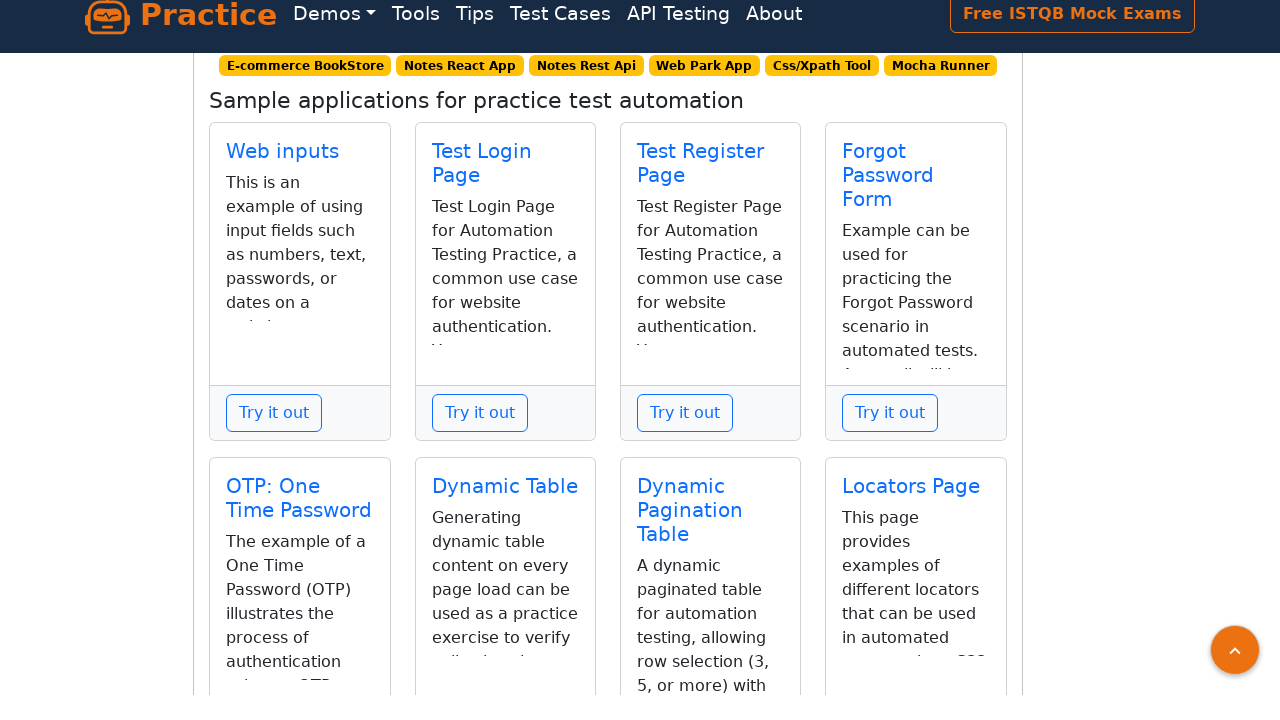

Clicked search button to search for Test Cases at (822, 103) on #search-button
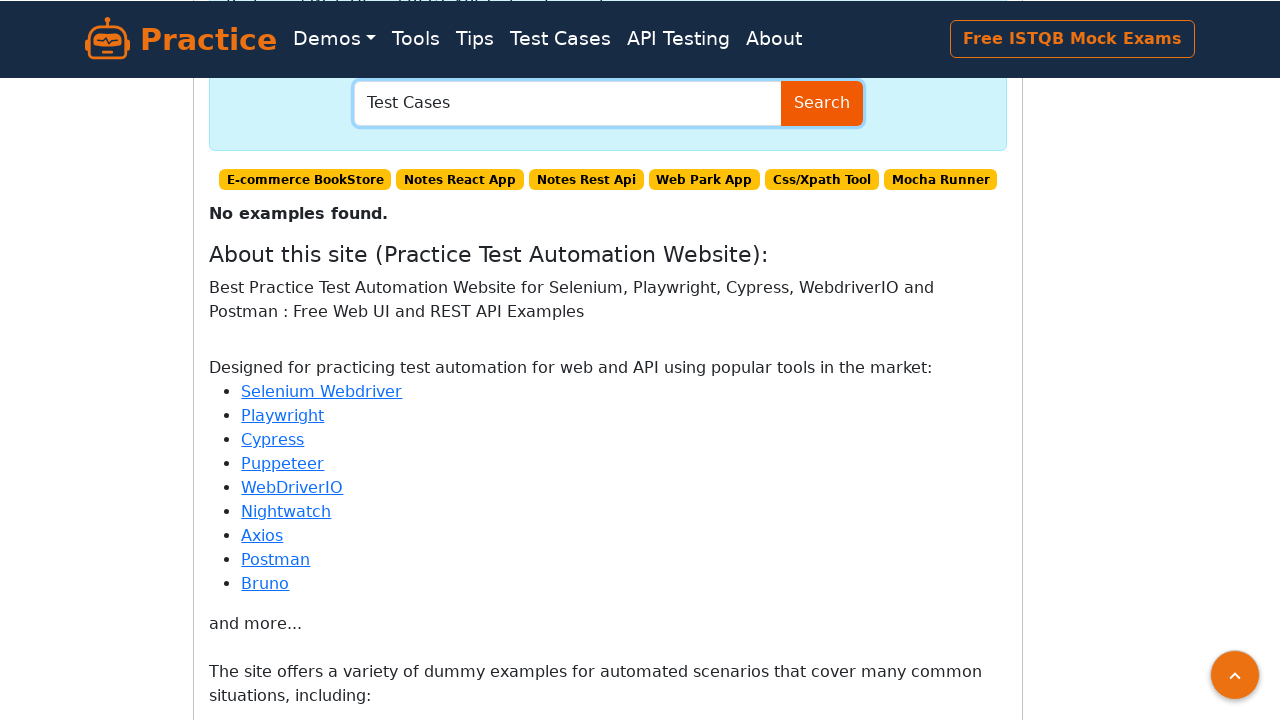

Waited for search results to load
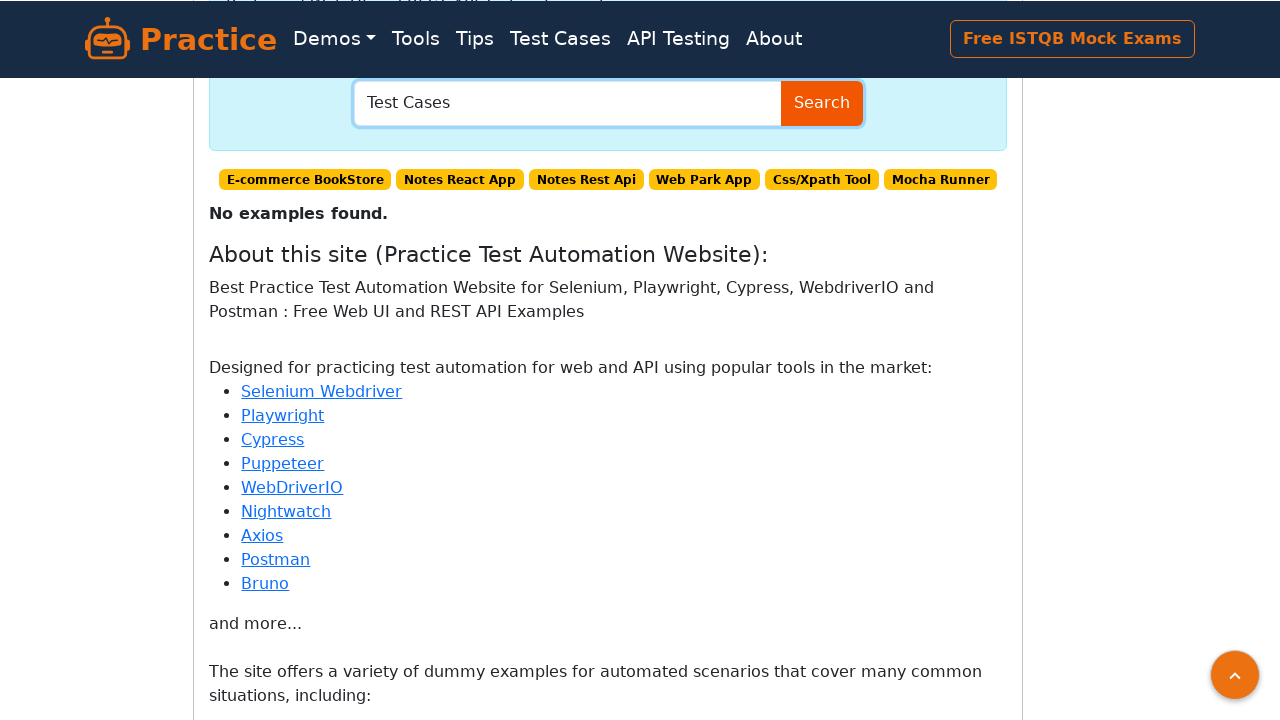

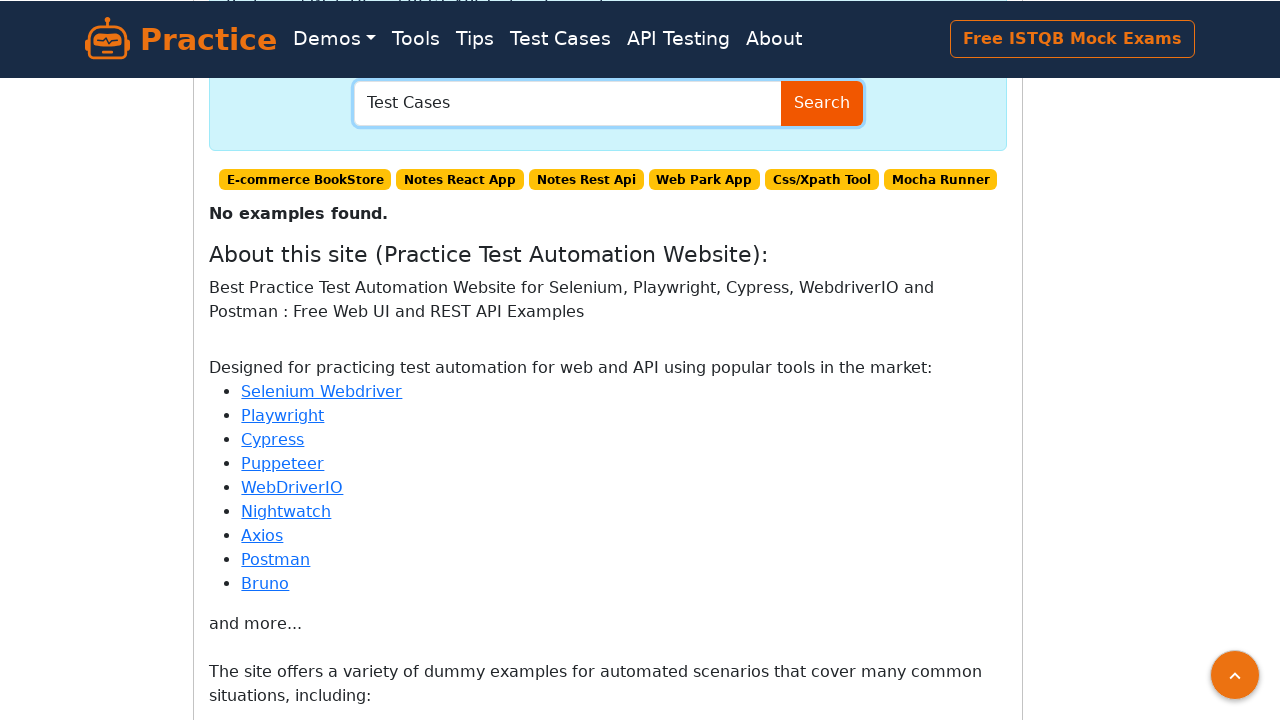